Tests status code hyperlinks by clicking on different status codes (200, 301, 404, 500) and verifying navigation to the correct pages

Starting URL: https://the-internet.herokuapp.com/status_codes

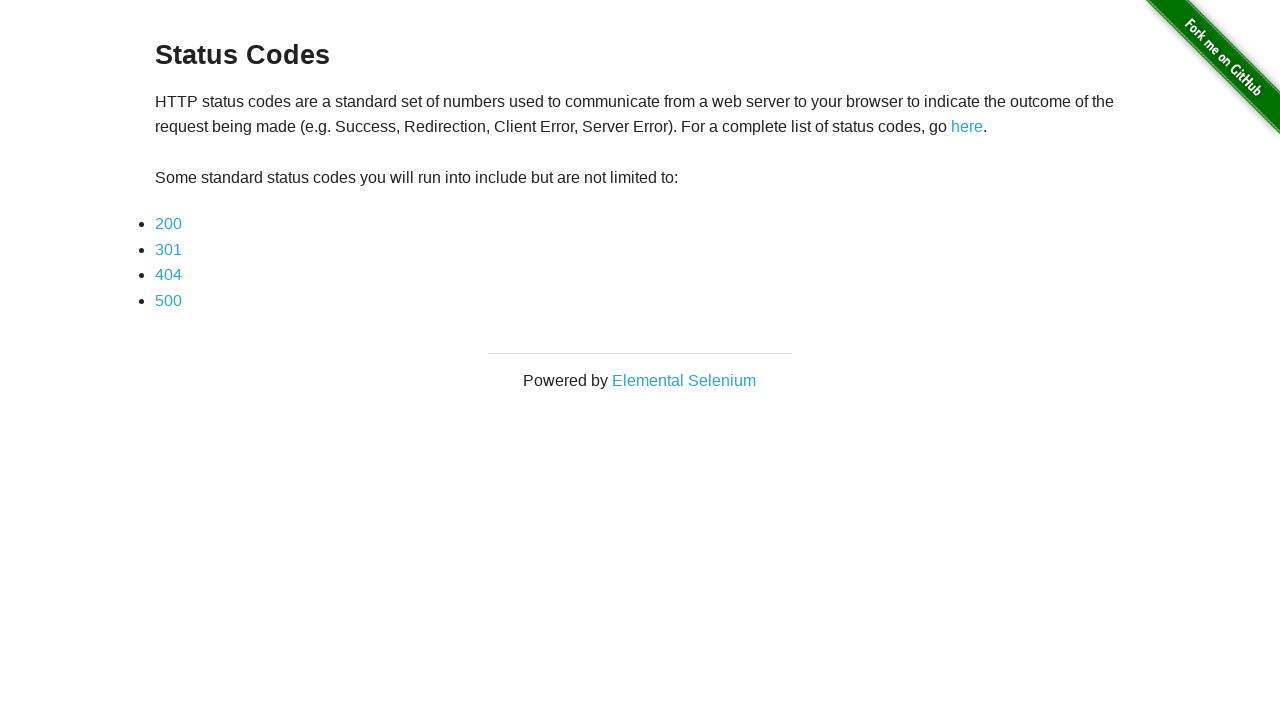

Clicked on status code 200 link at (168, 224) on text='200'
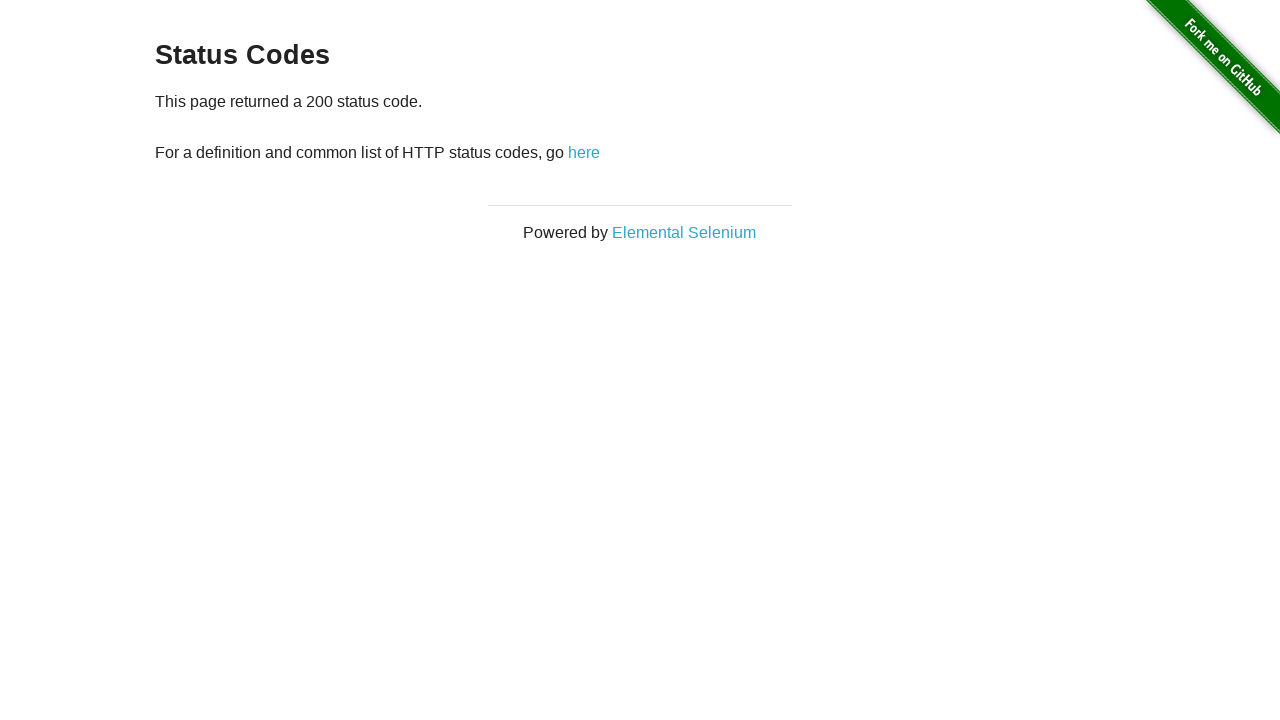

Navigated to status code 200 page
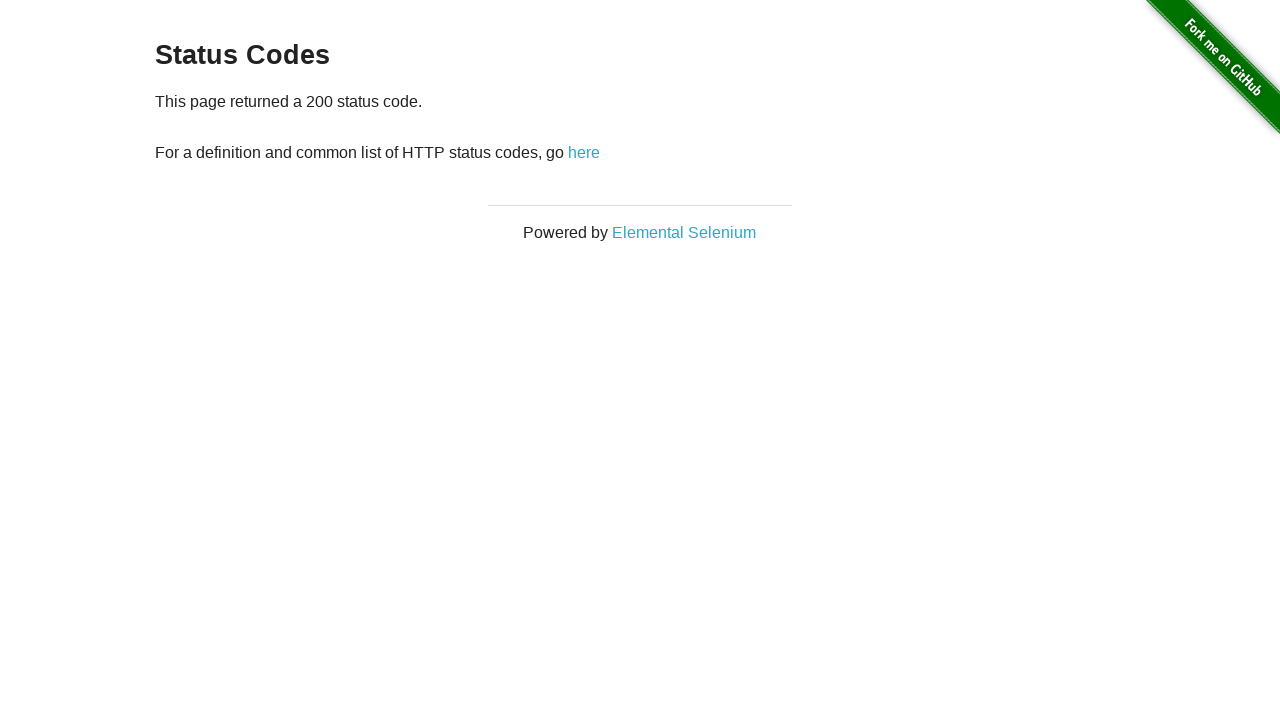

Navigated back to status codes main page
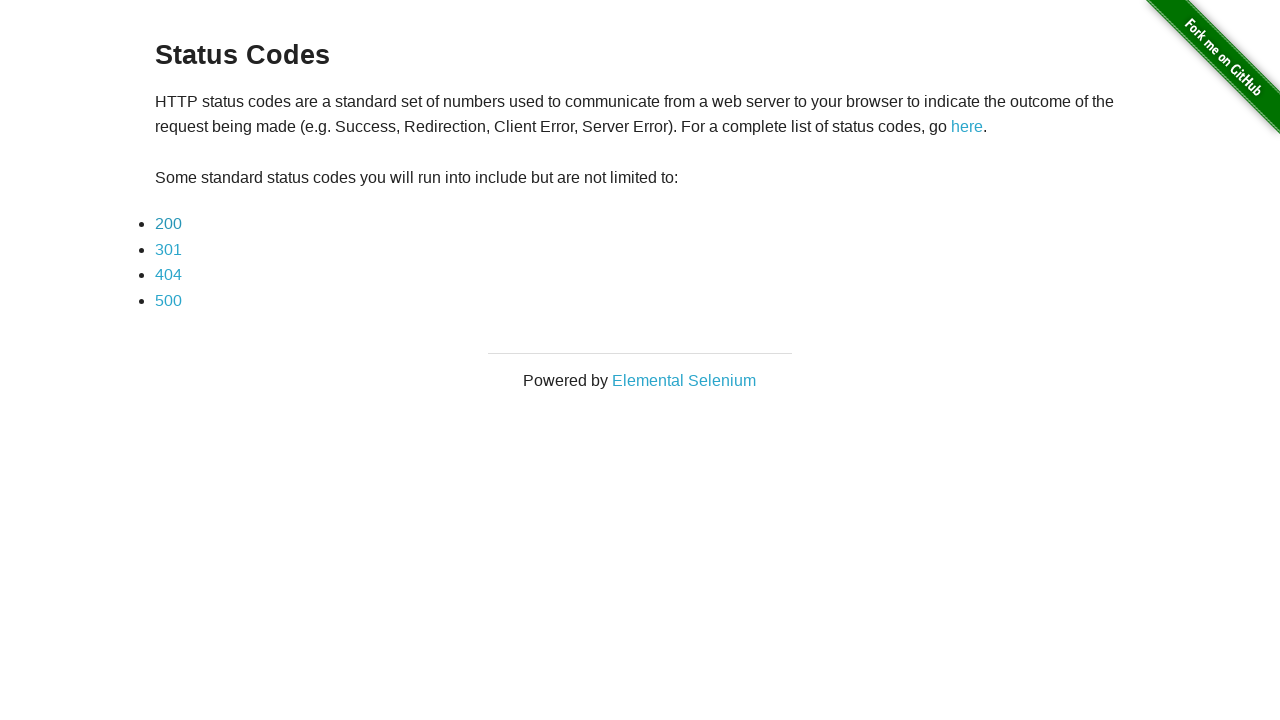

Clicked on status code 301 link at (168, 249) on text='301'
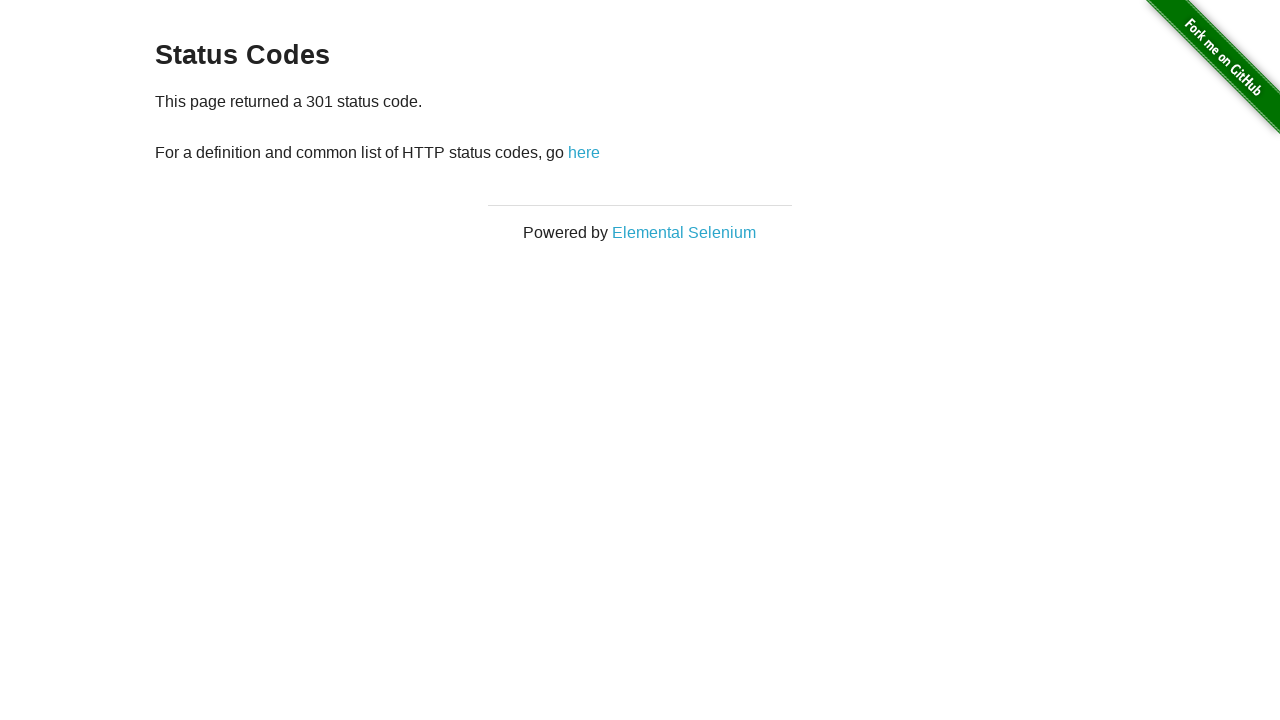

Navigated to status code 301 page
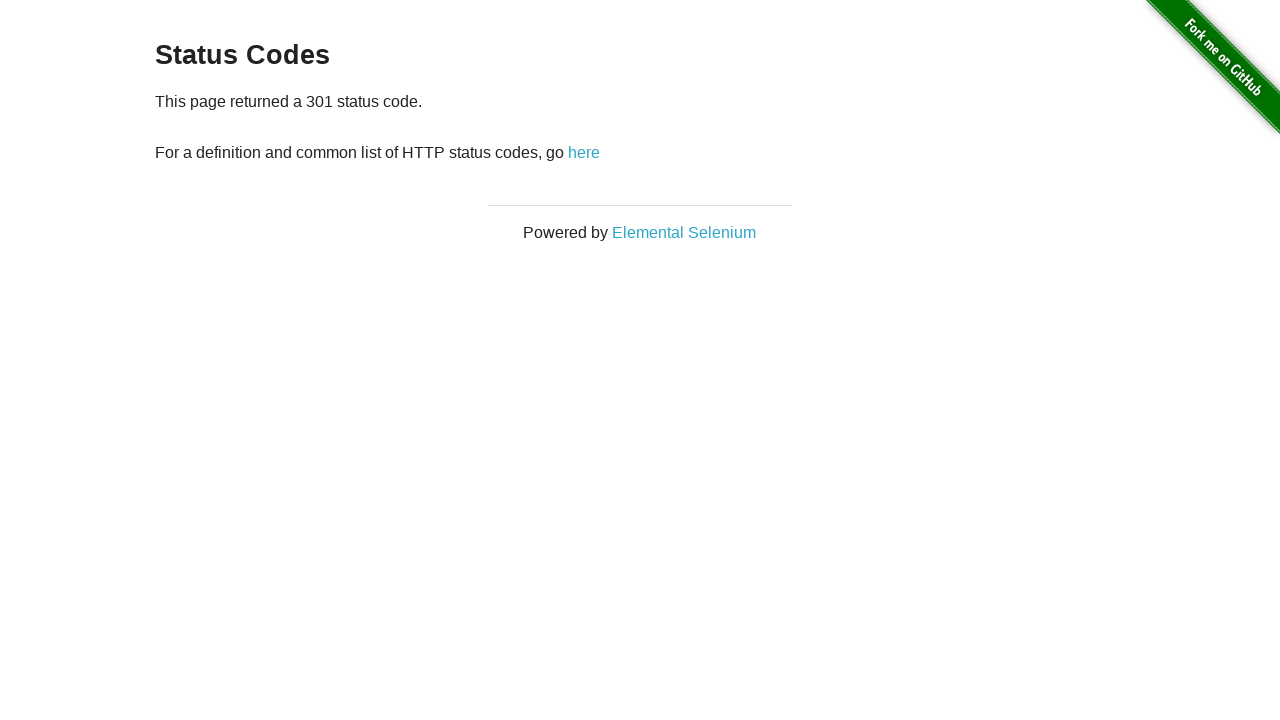

Navigated back to status codes main page
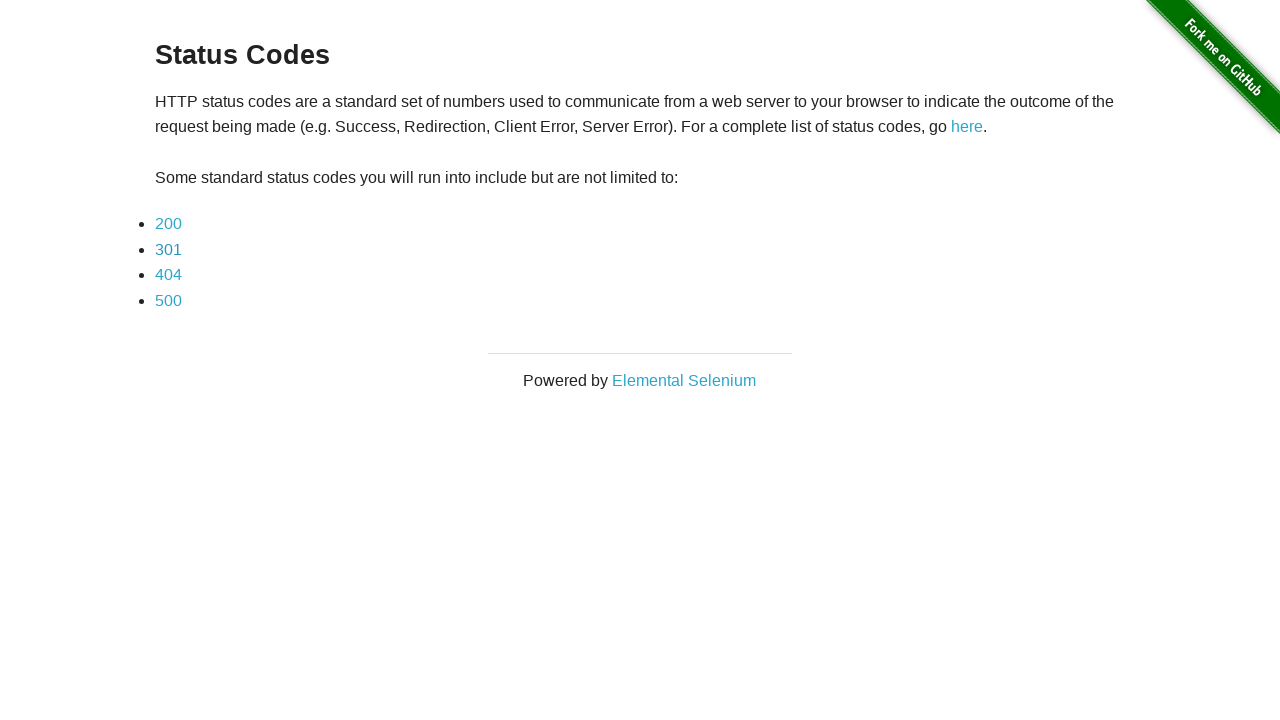

Clicked on status code 404 link at (168, 275) on text='404'
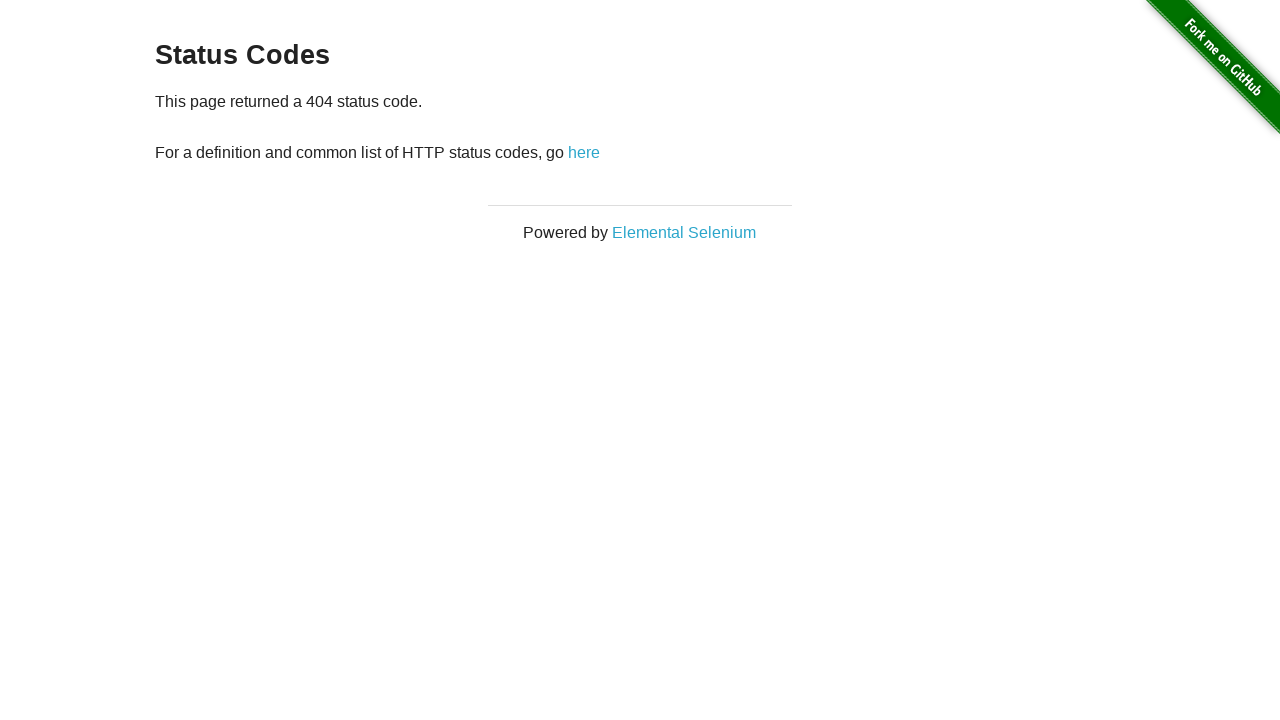

Navigated to status code 404 page
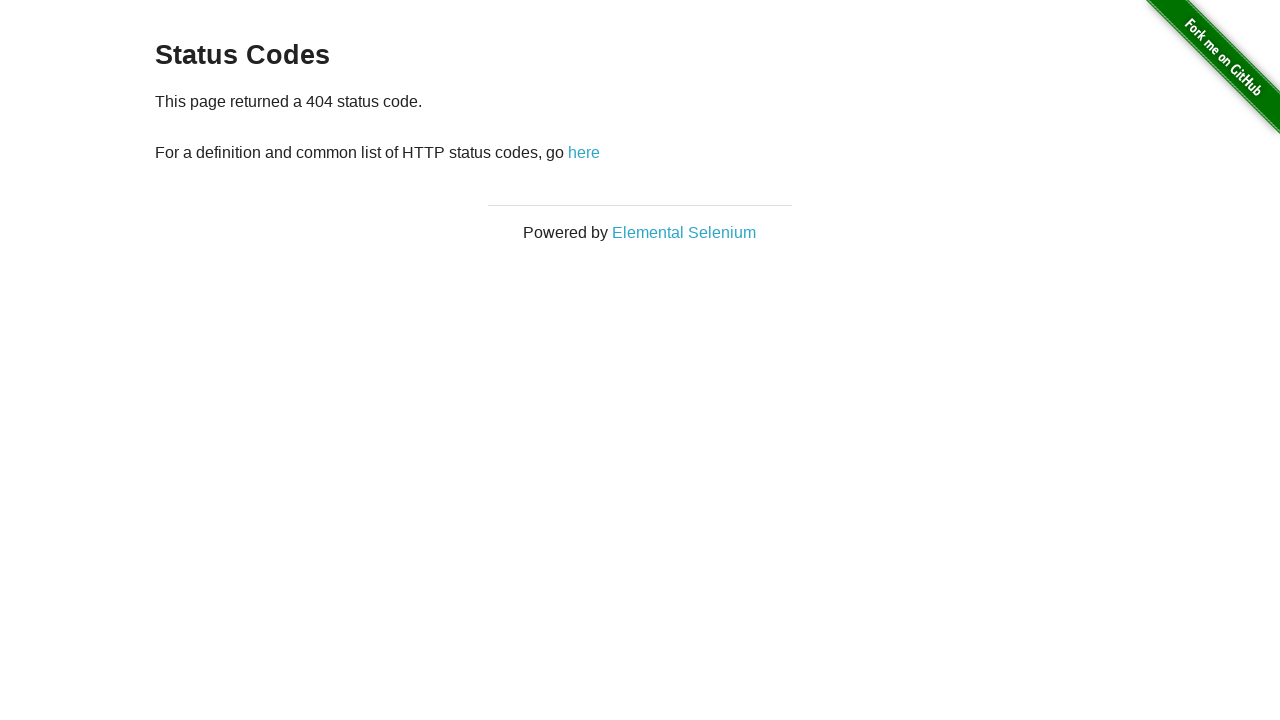

Navigated back to status codes main page
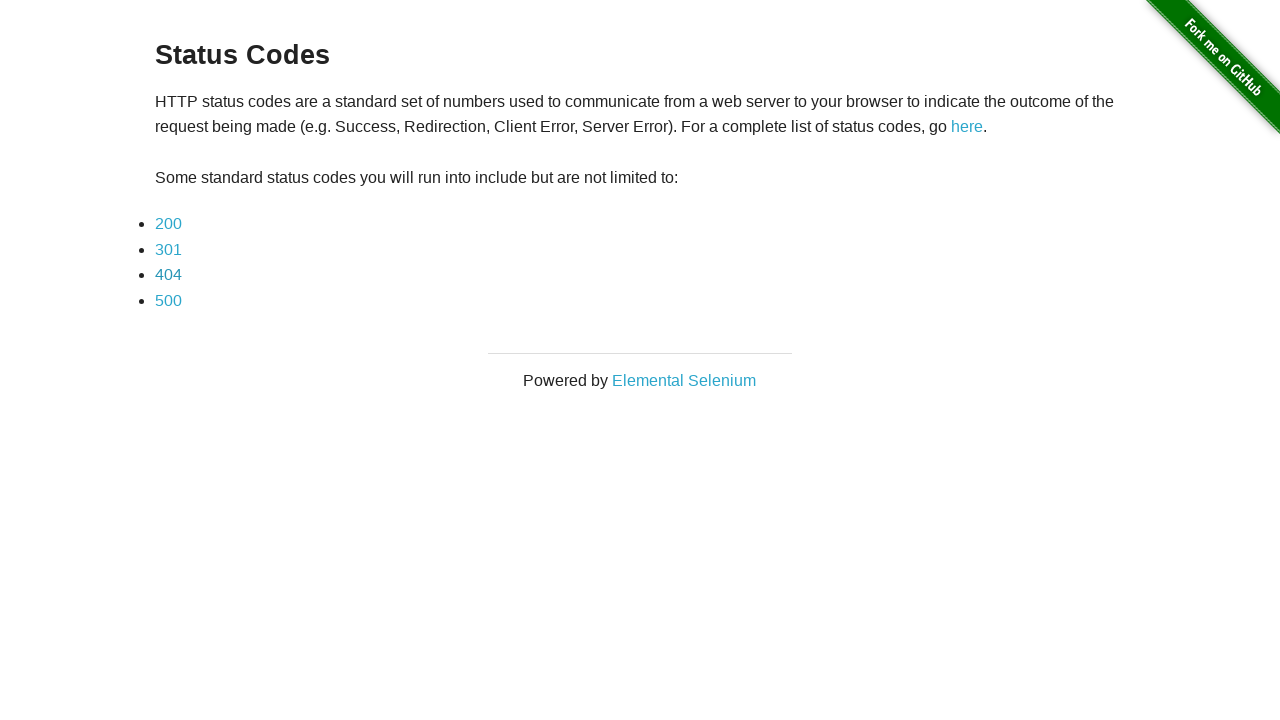

Clicked on status code 500 link at (168, 300) on text='500'
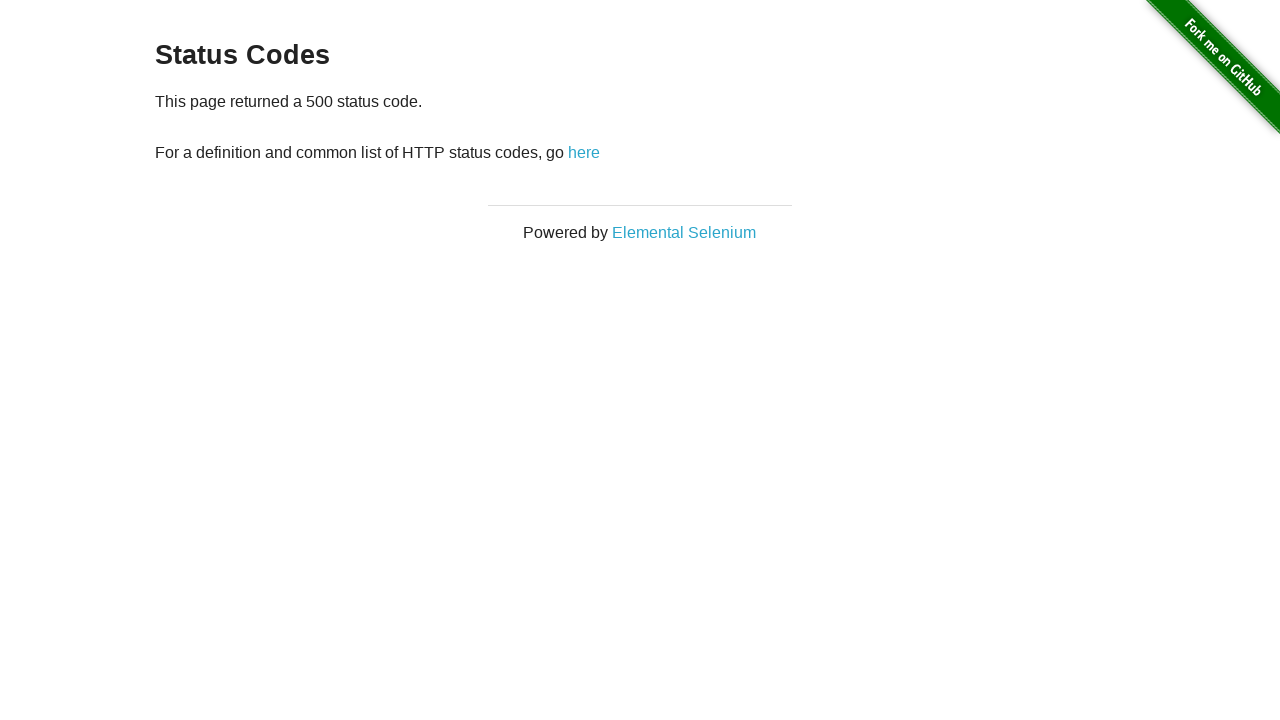

Navigated to status code 500 page
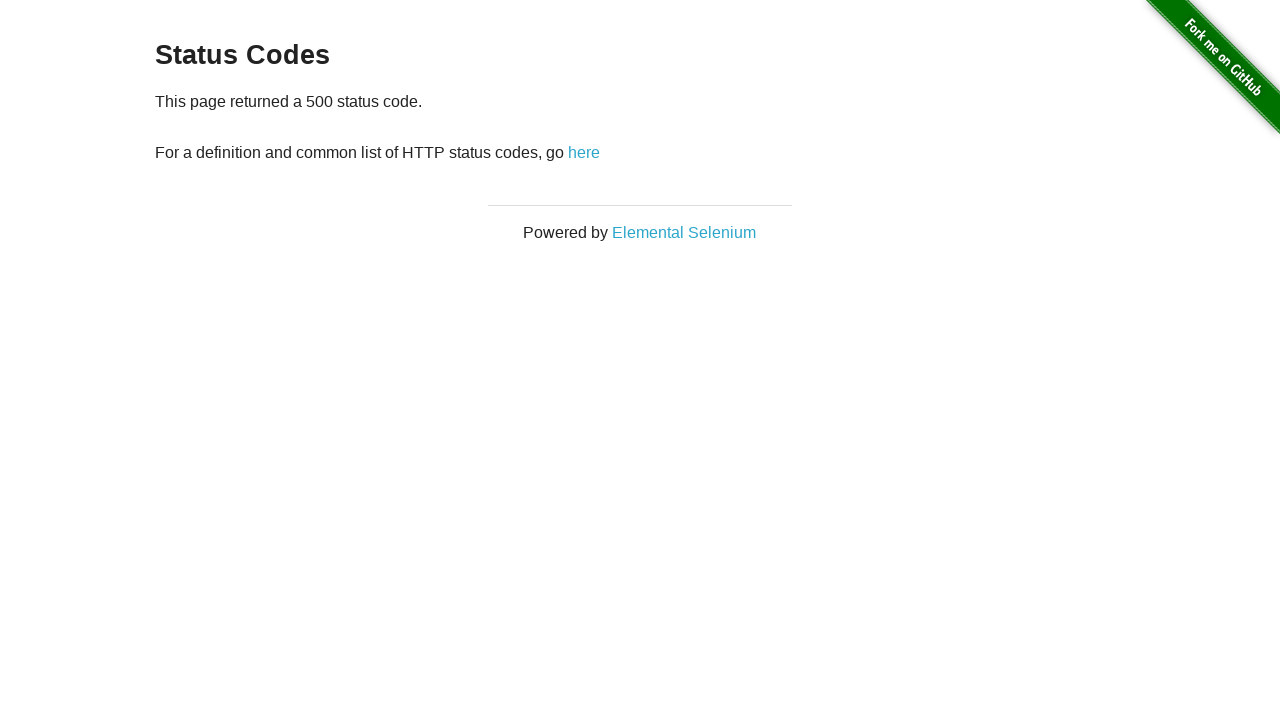

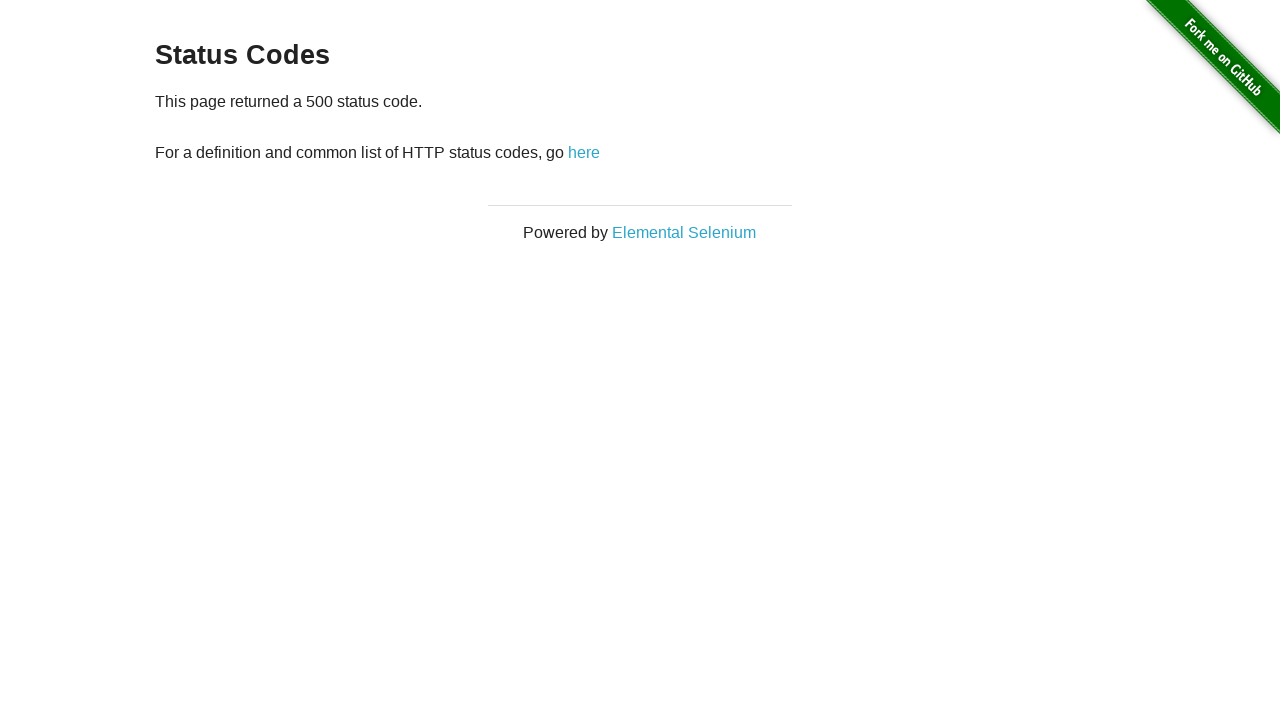